Tests registration form validation by entering mismatched passwords and verifying the password confirmation error message.

Starting URL: https://alada.vn/tai-khoan/dang-ky.html

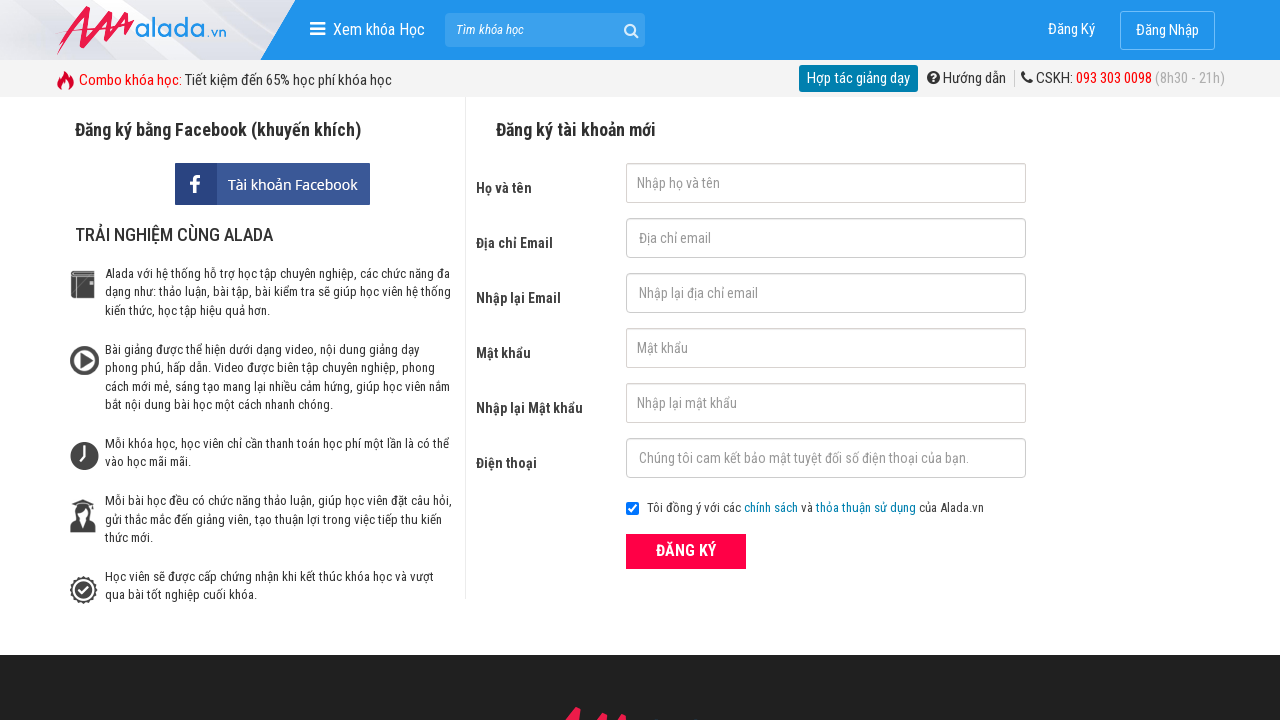

Filled first name field with 'Sarah Connor' on #txtFirstname
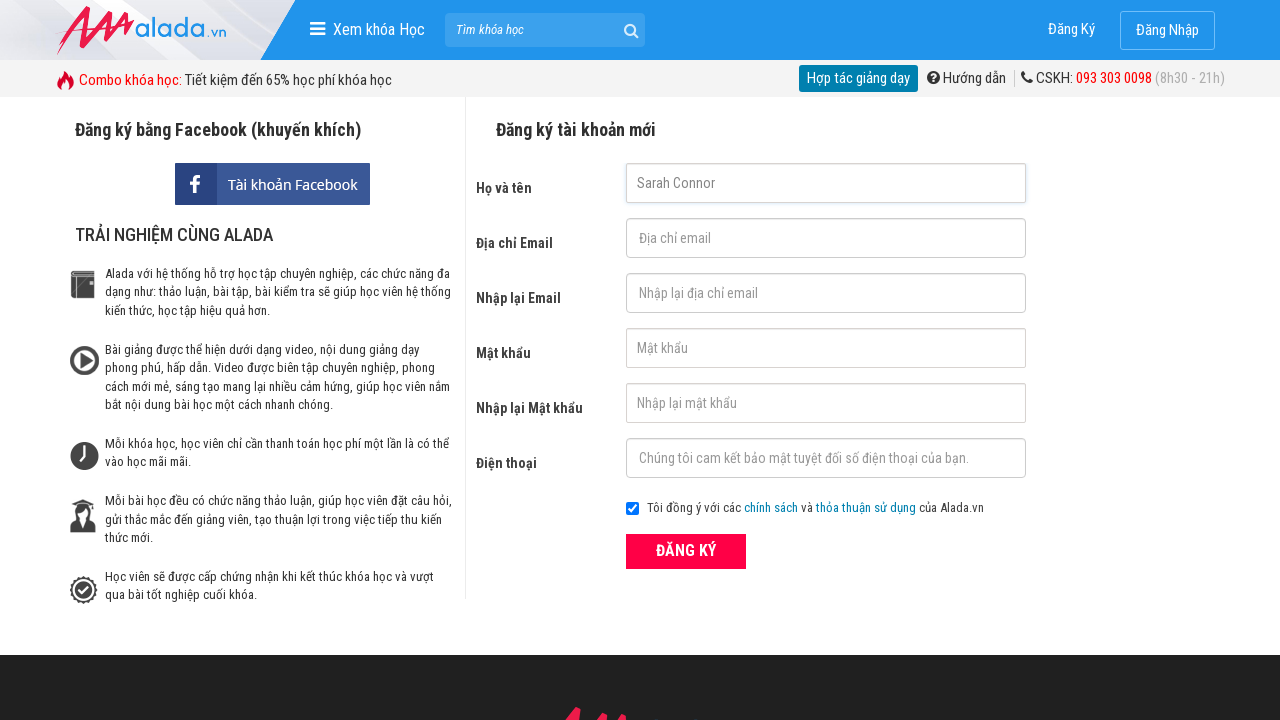

Filled email field with 'sarahconnor@example.com' on #txtEmail
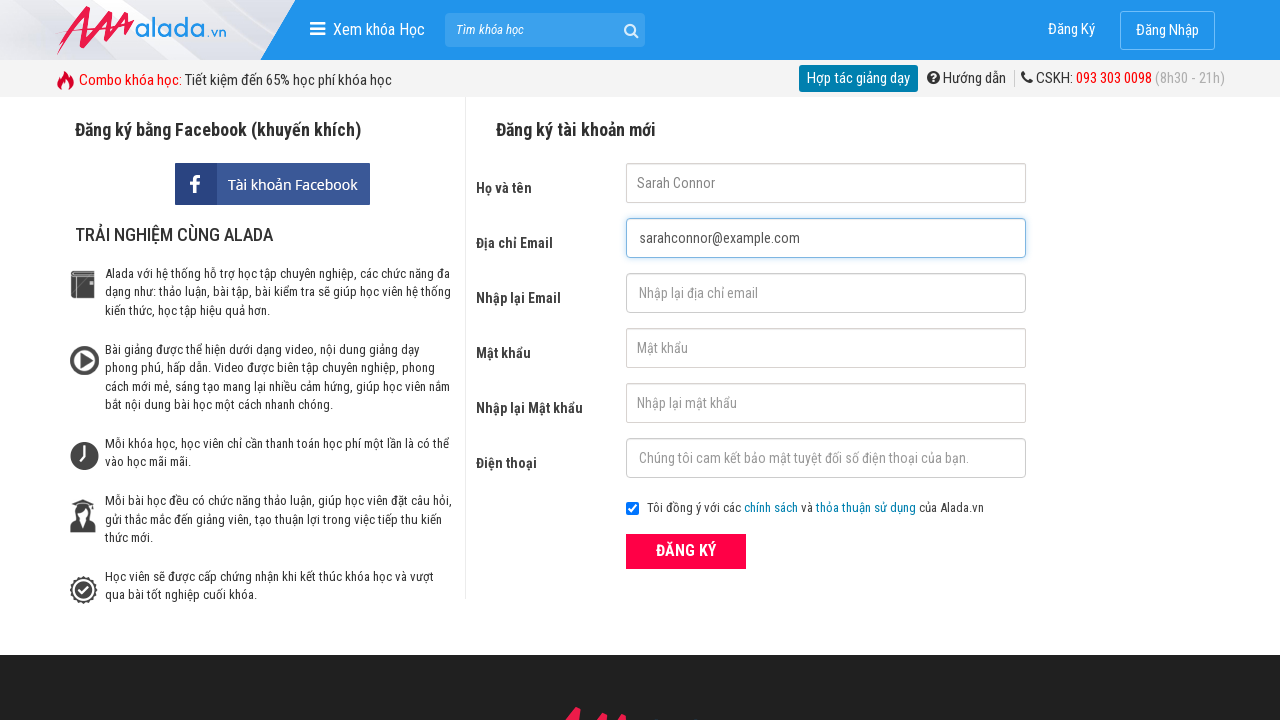

Filled confirm email field with 'sarahconnor@example.com' on #txtCEmail
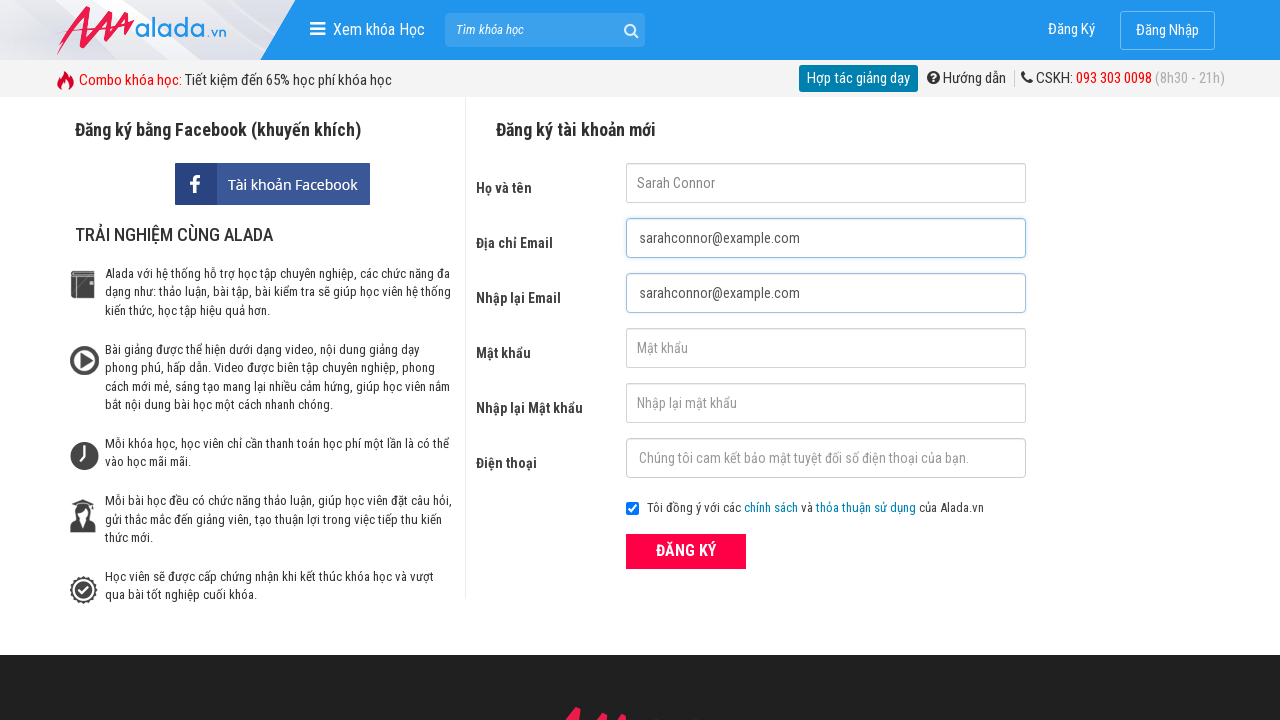

Filled password field with 'mypassword123' on #txtPassword
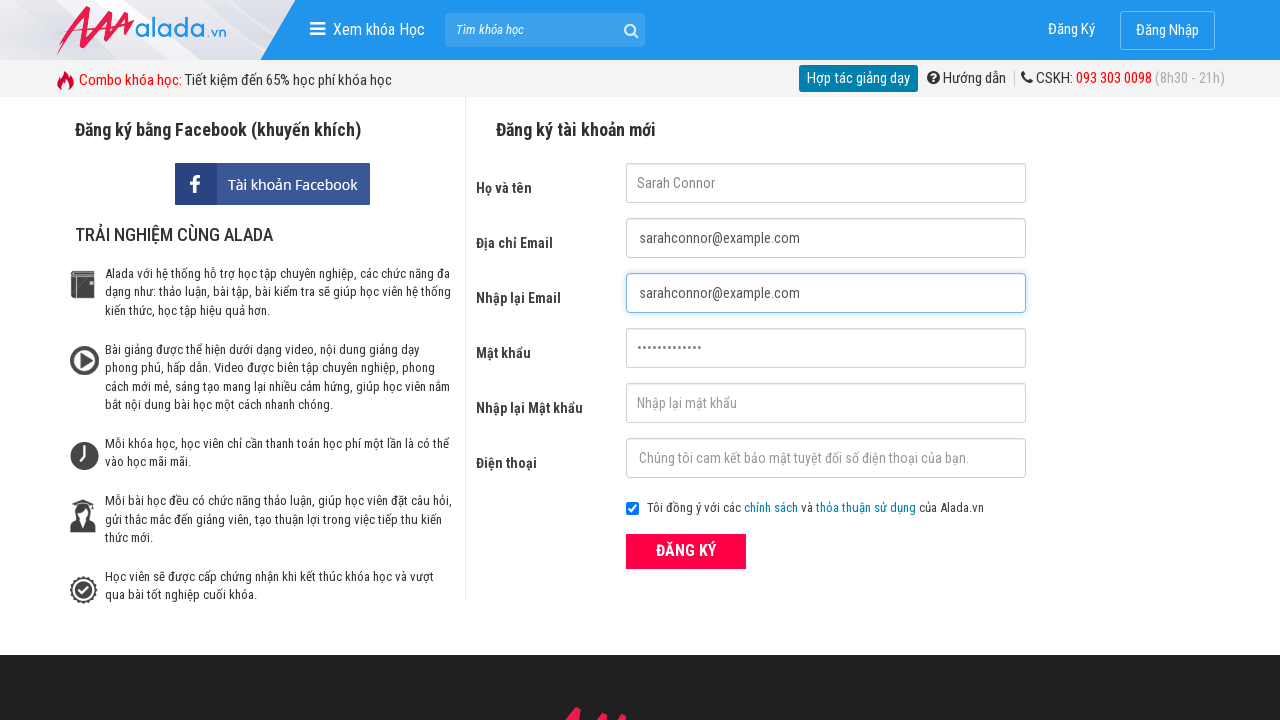

Filled confirm password field with mismatched password 'mypasswrod123' on #txtCPassword
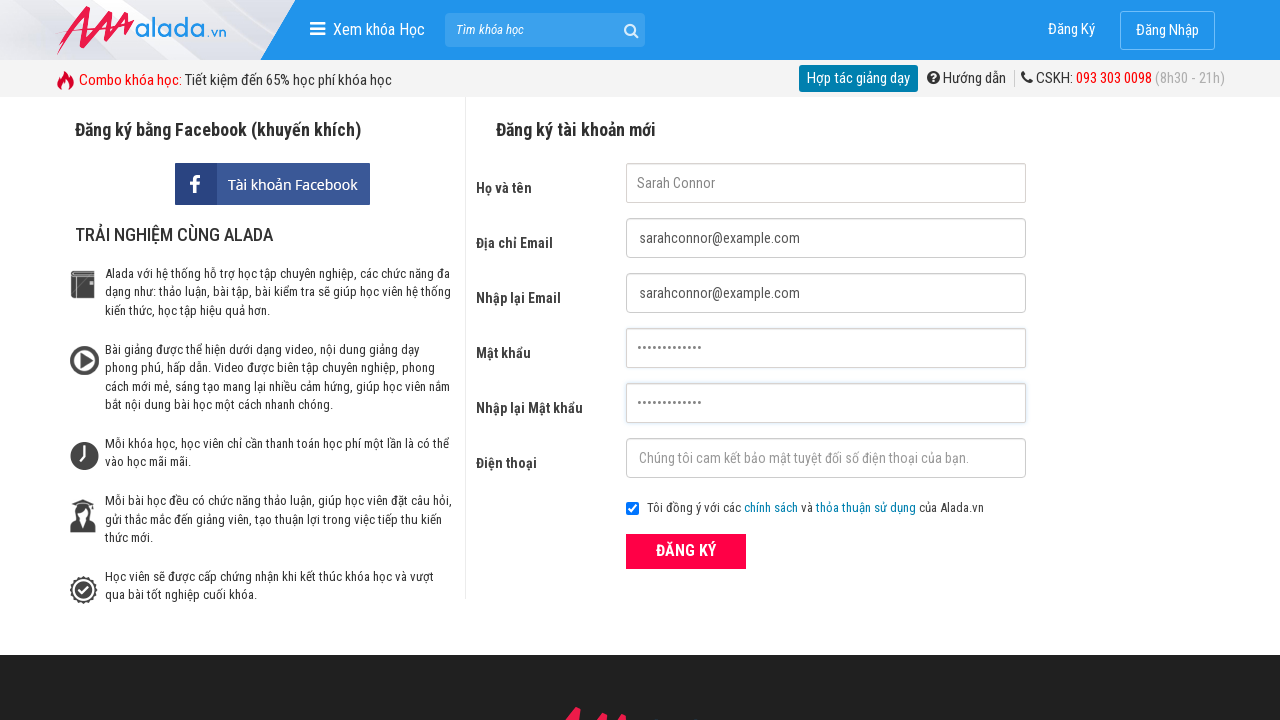

Filled phone number field with '0934567890' on #txtPhone
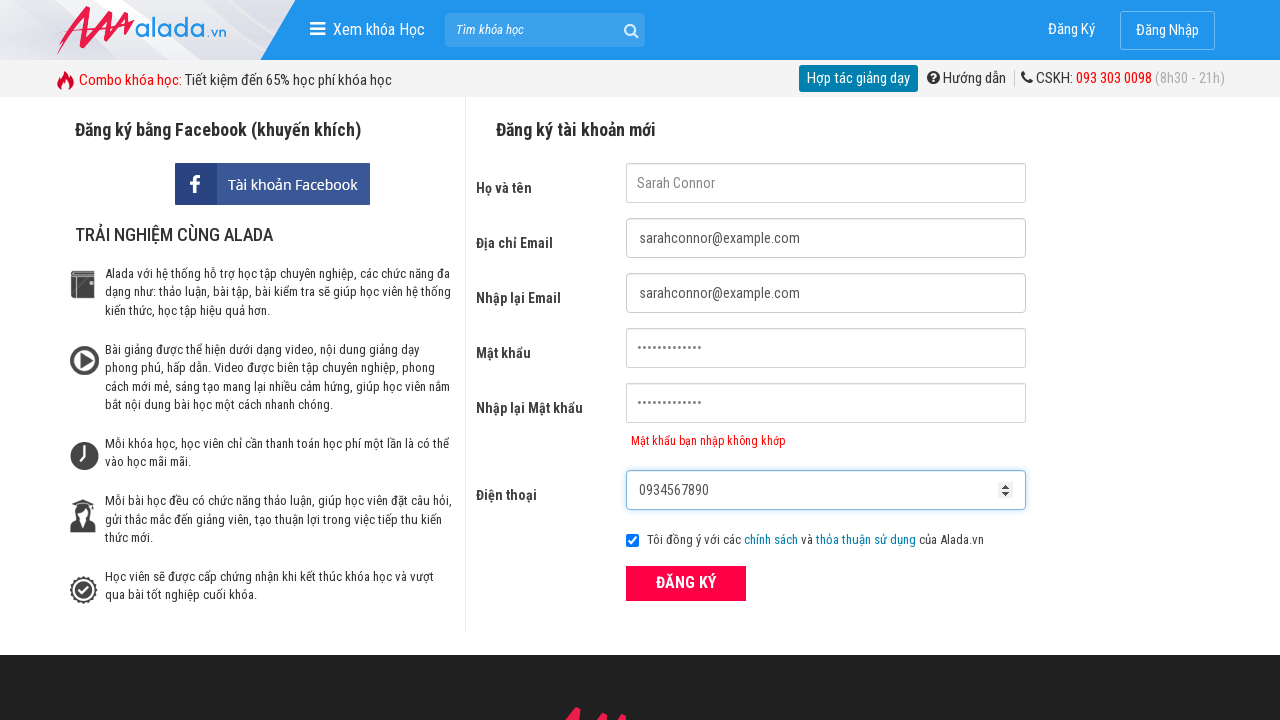

Clicked submit button to register at (686, 583) on button[type='submit']
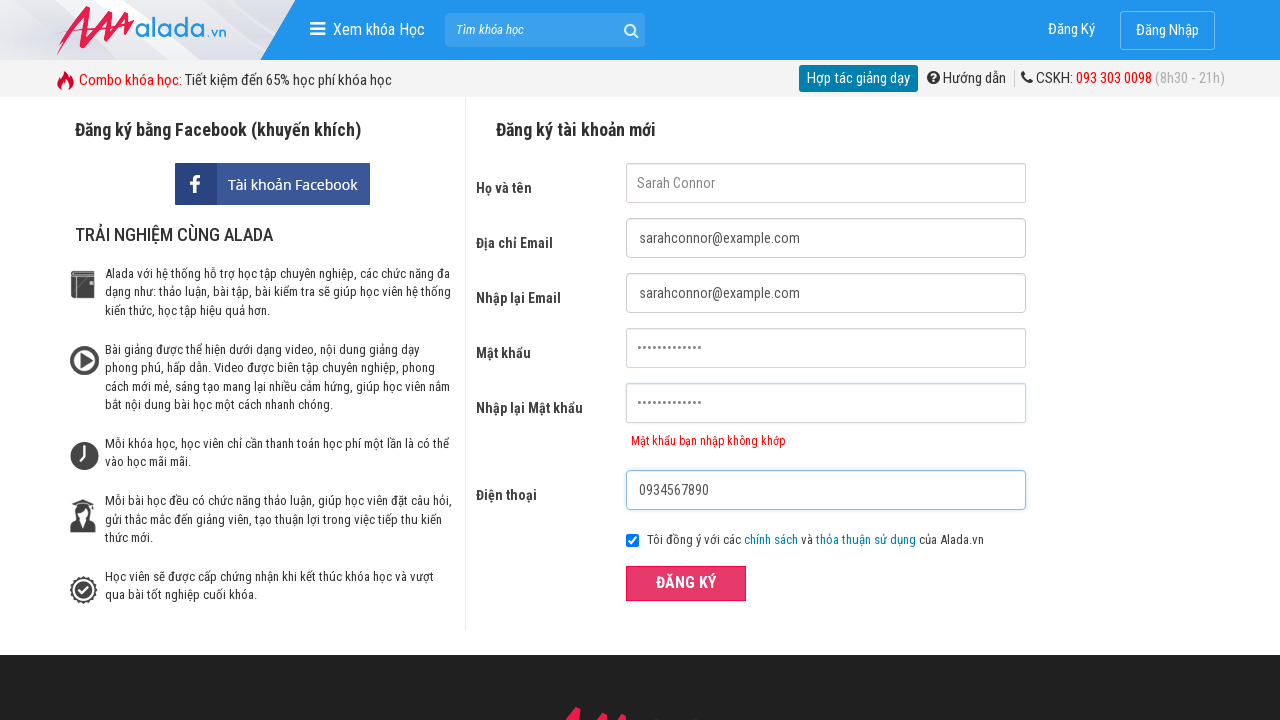

Password confirmation error message appeared
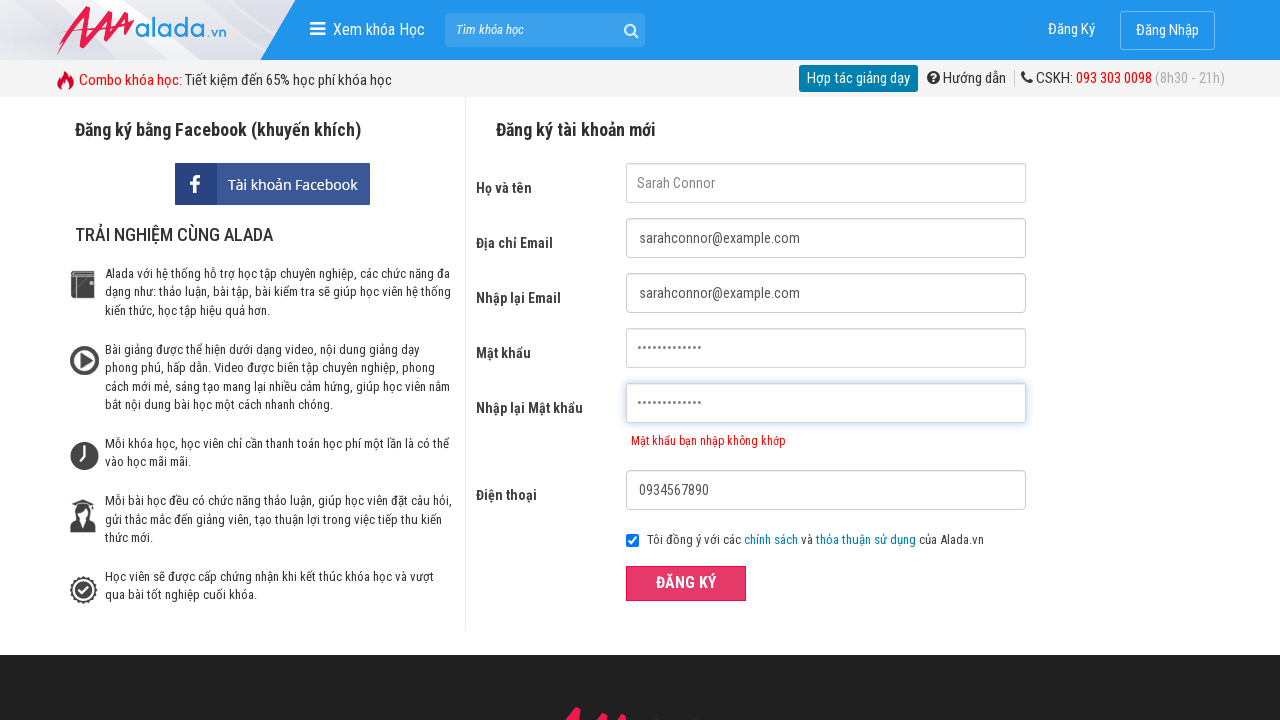

Verified password mismatch error message: 'Mật khẩu bạn nhập không khớp'
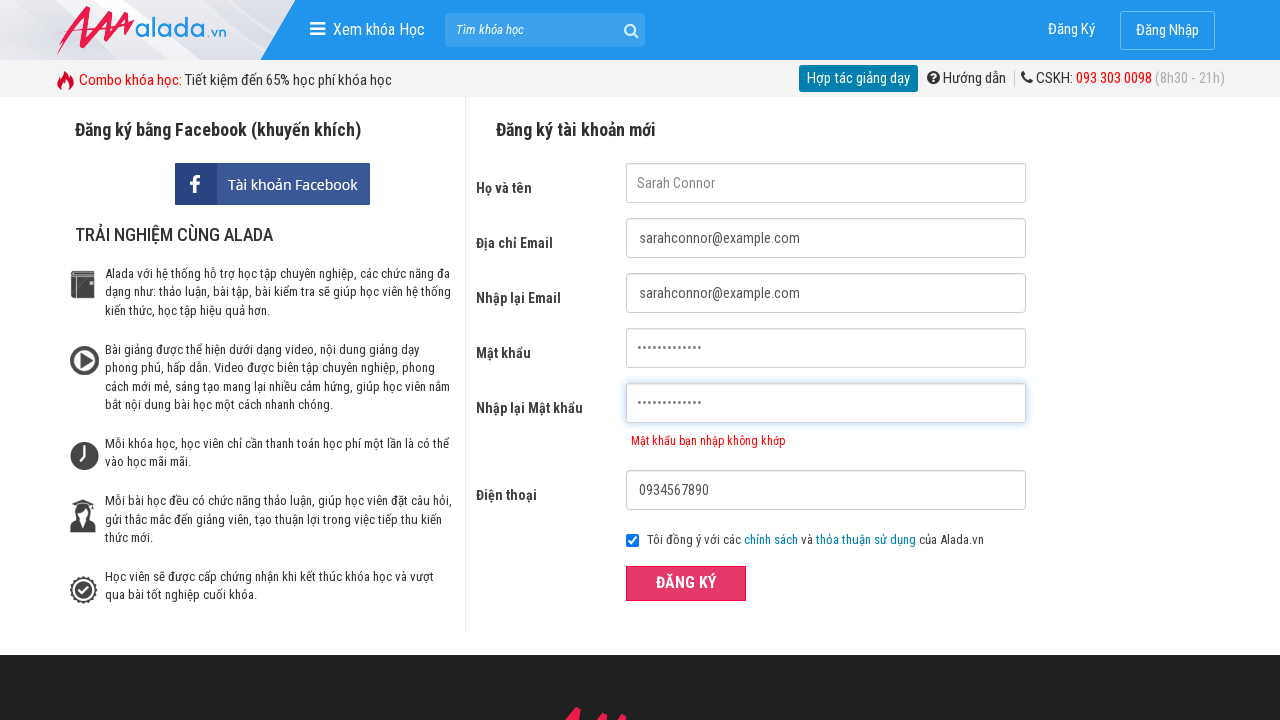

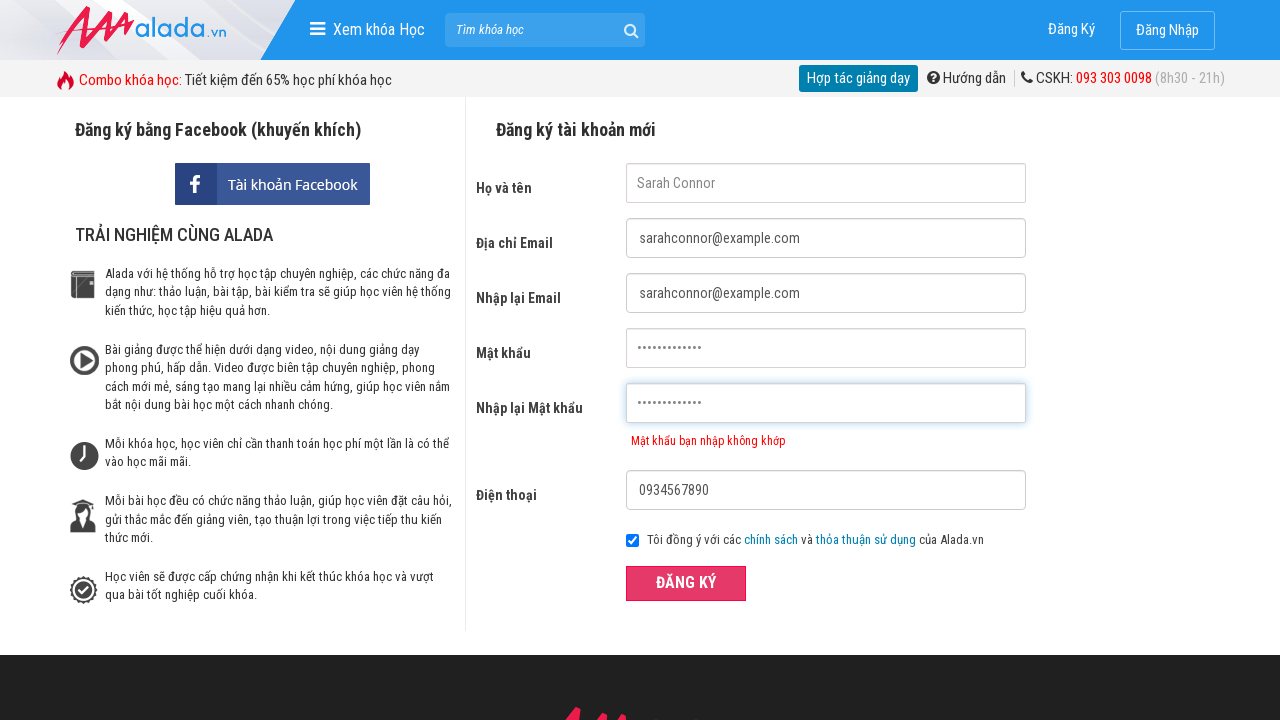